Tests adding a product to cart from the Recommended Items section at the bottom of the page and verifying it appears in the cart

Starting URL: http://automationexercise.com

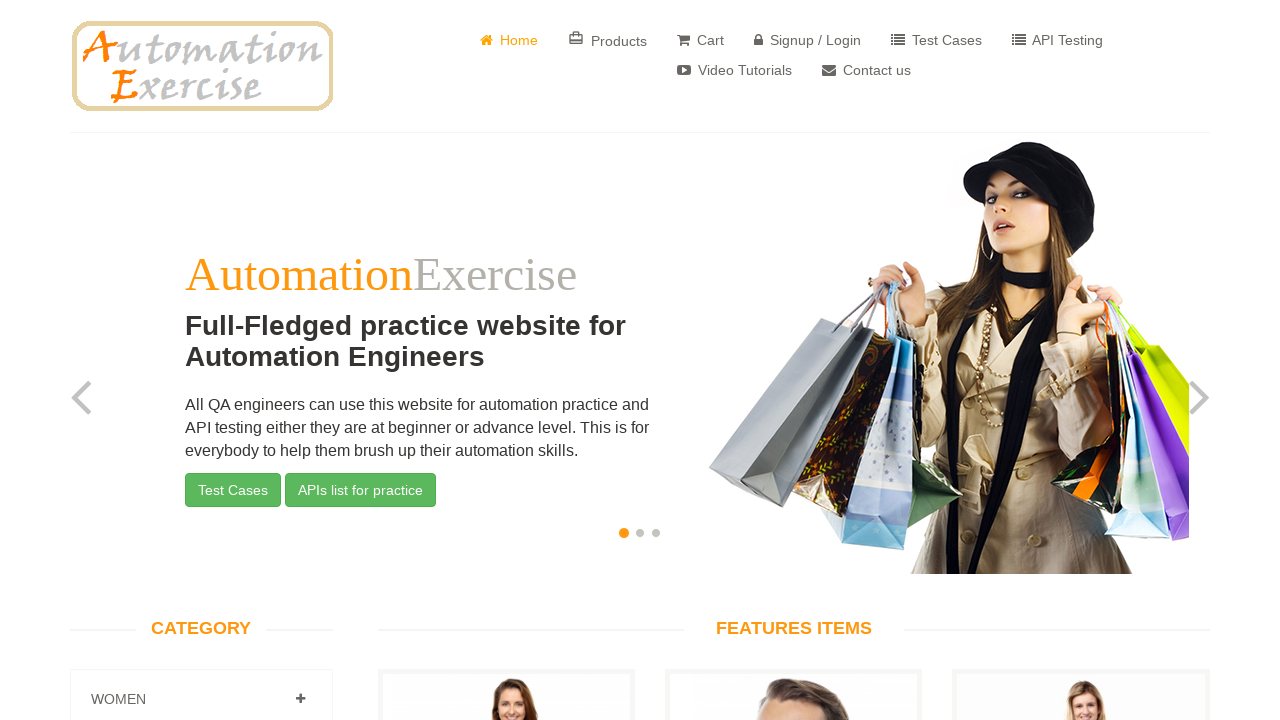

Scrolled to bottom of page to view Recommended Items section
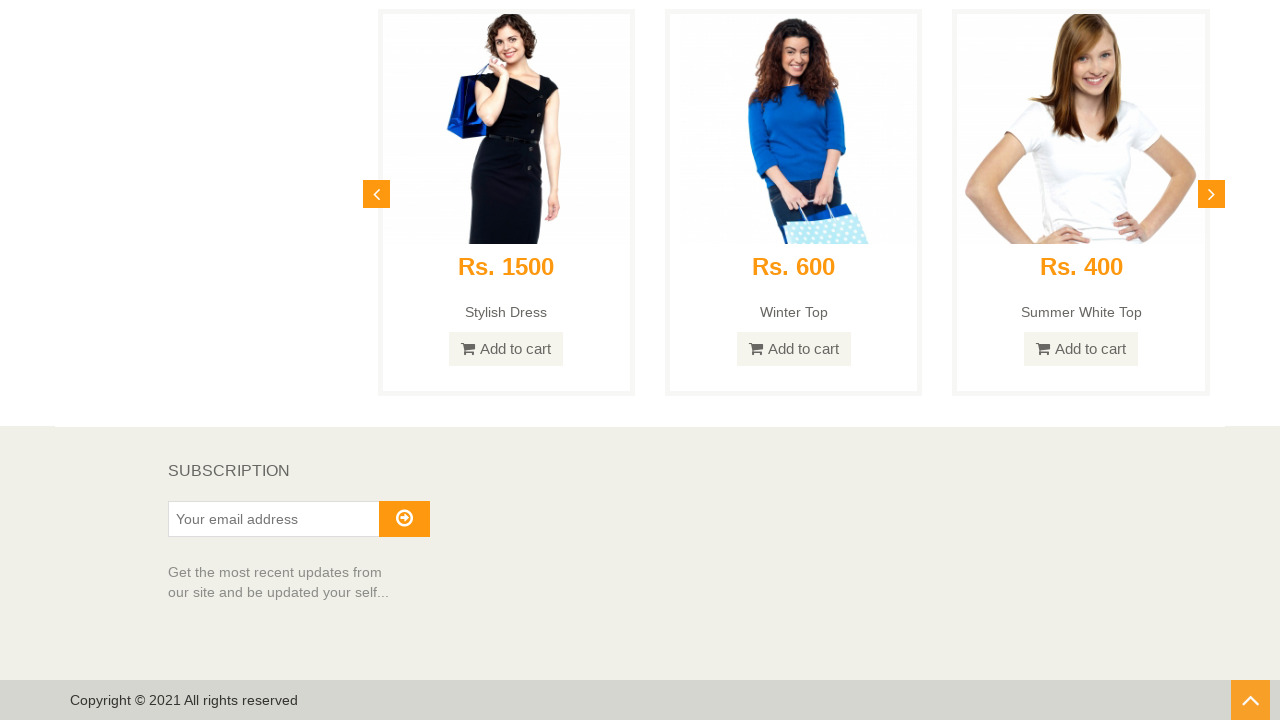

Verified 'RECOMMENDED ITEMS' section is visible
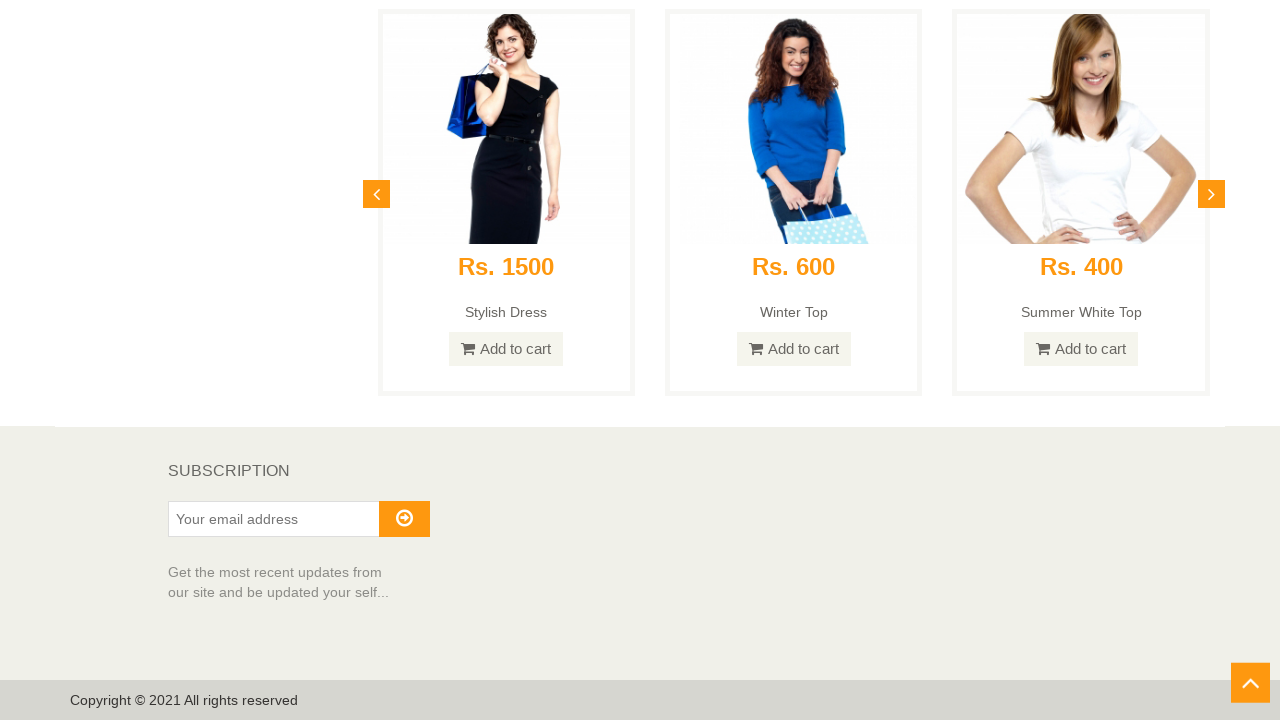

Clicked 'Add To Cart' button on a recommended product at (506, 360) on .recommended_items .add-to-cart
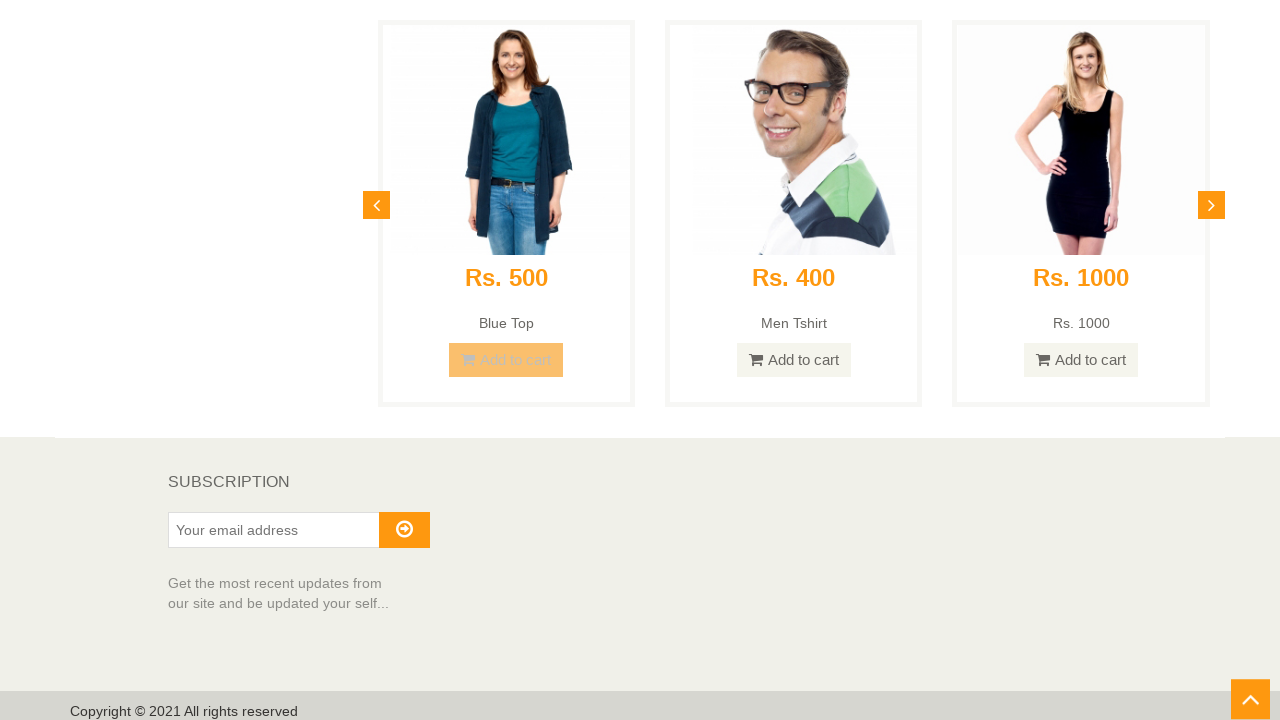

Clicked 'View Cart' button in the modal popup at (640, 242) on a:has-text('View Cart')
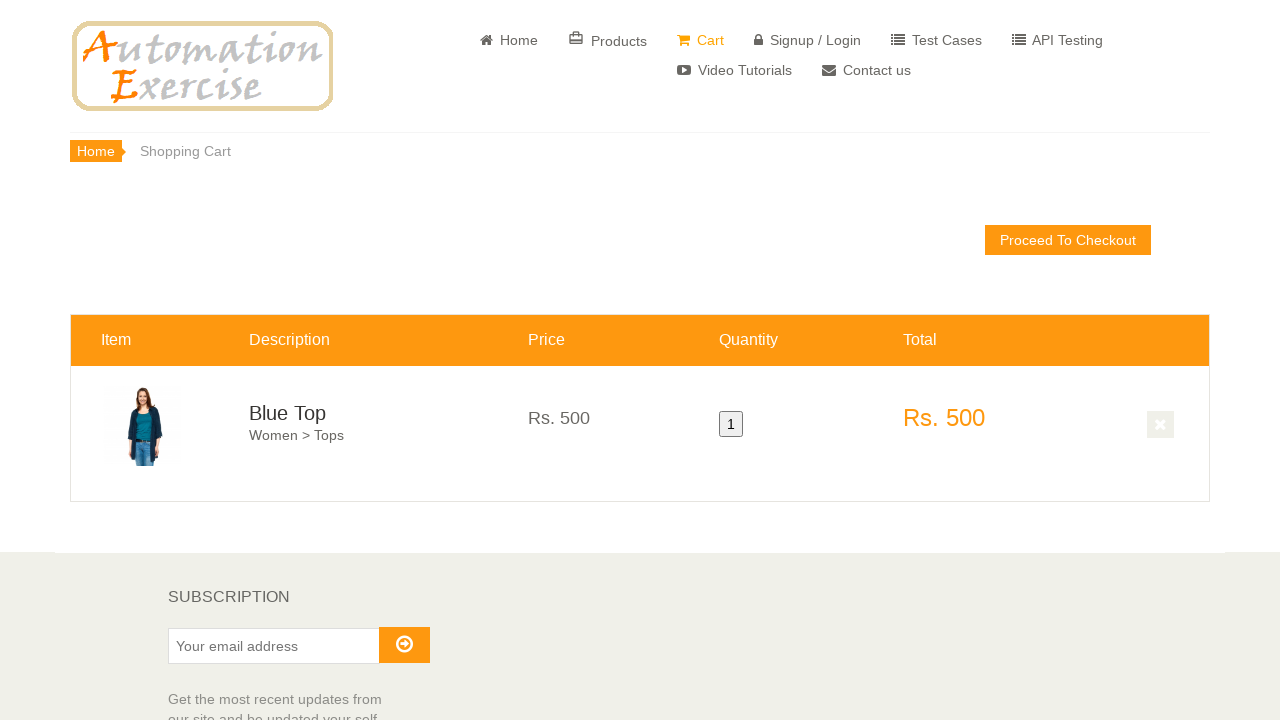

Verified product is displayed in cart page
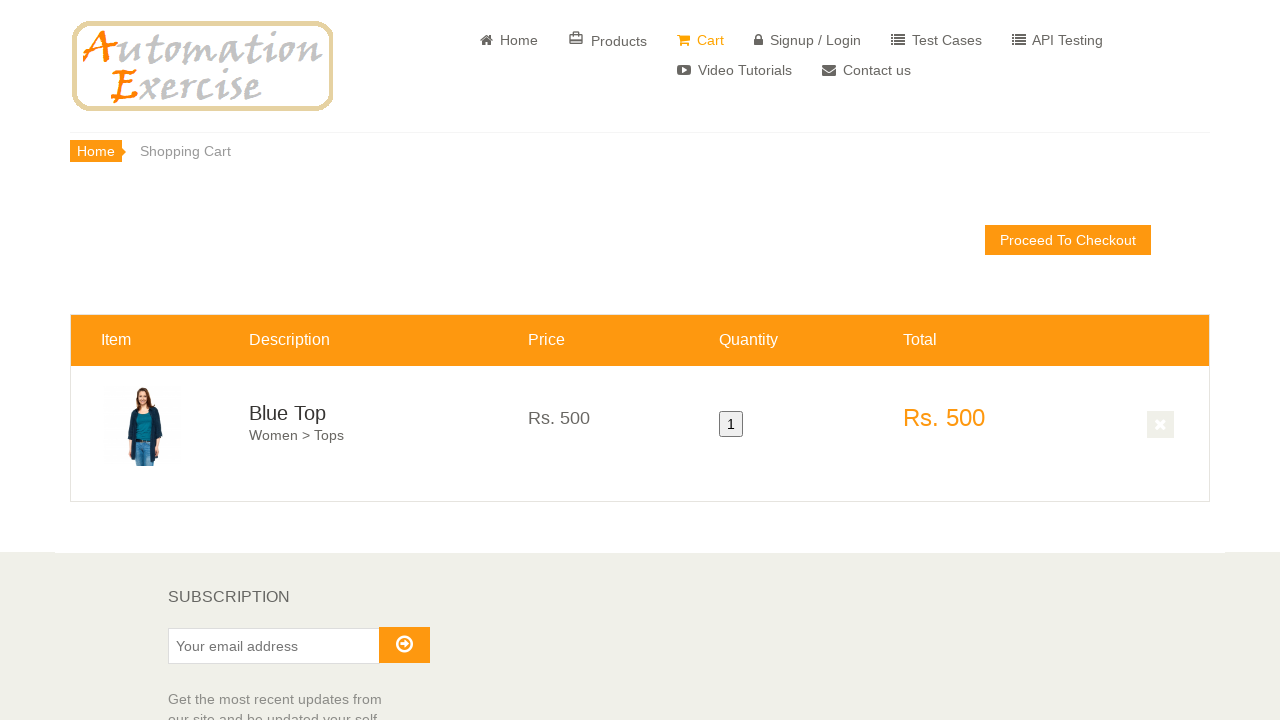

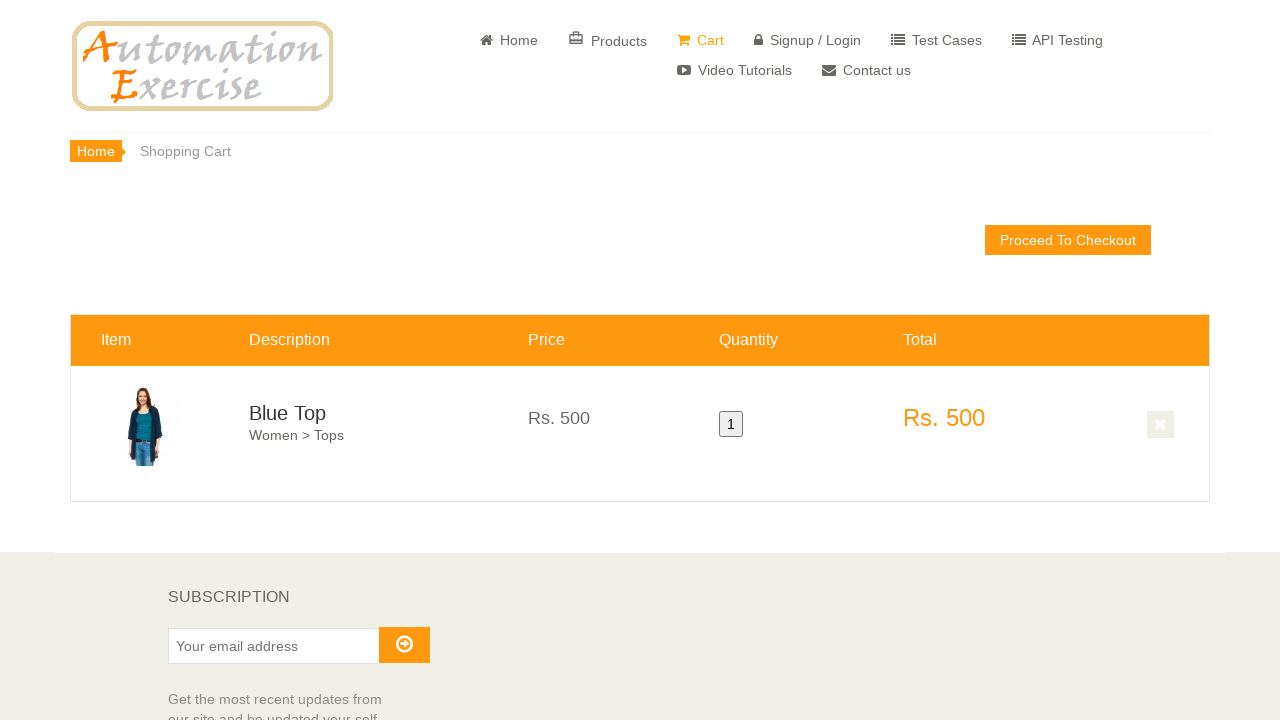